Tests the store inventory table interface by interacting with pagination controls and export functionality - clicking to change page size and initiating an export action.

Starting URL: https://lcbo.watch/store-inventory/568

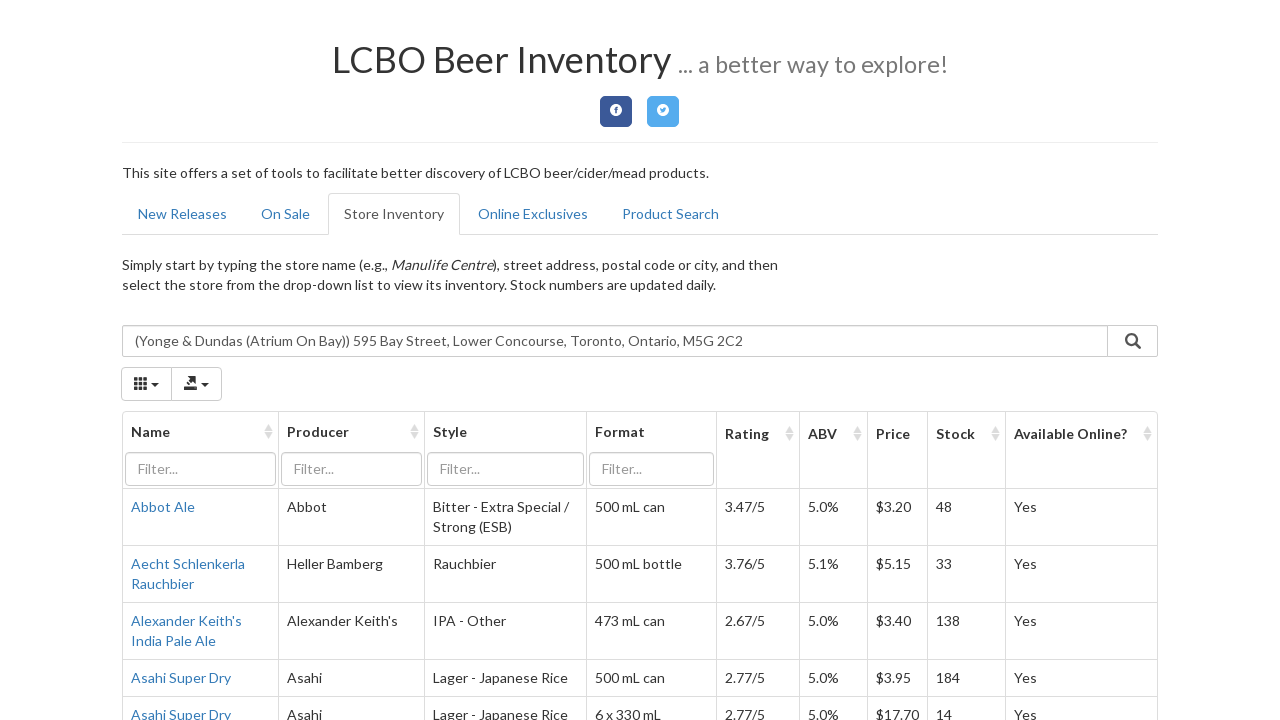

Store inventory table loaded
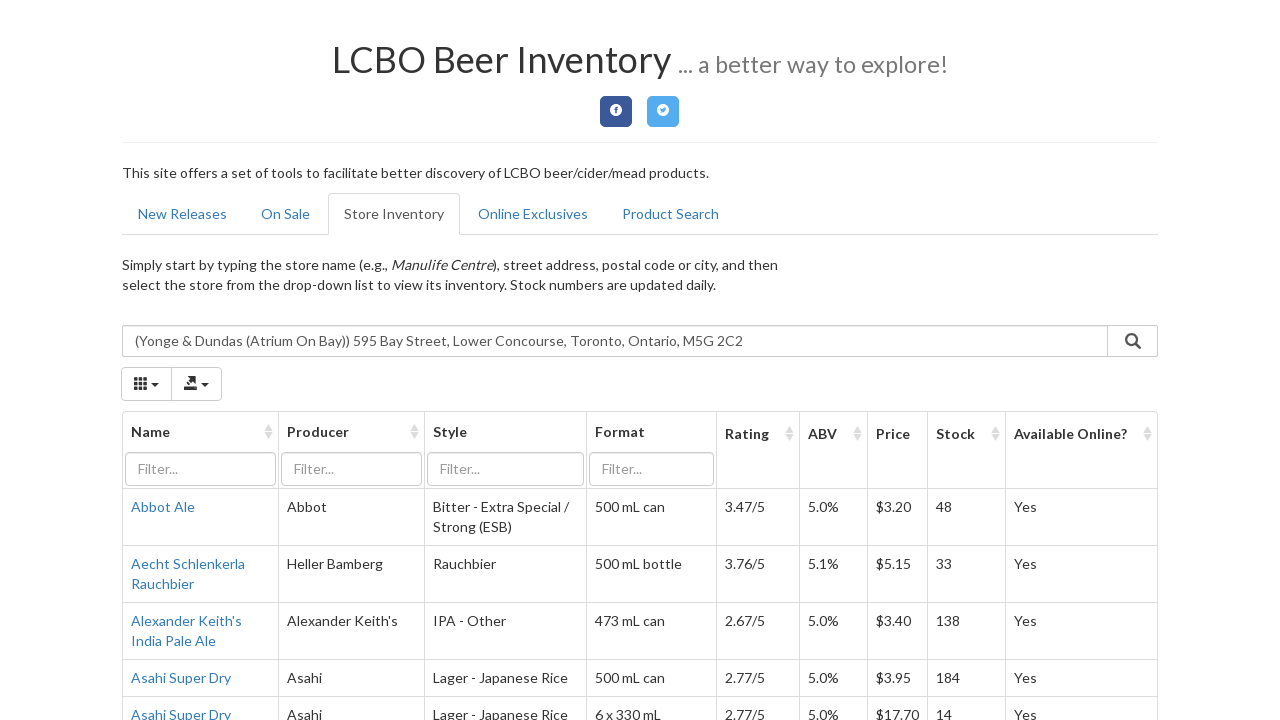

Clicked page size dropdown button at (327, 639) on #store_inventory_table > div.bootstrap-table > div.fixed-table-container > div.f
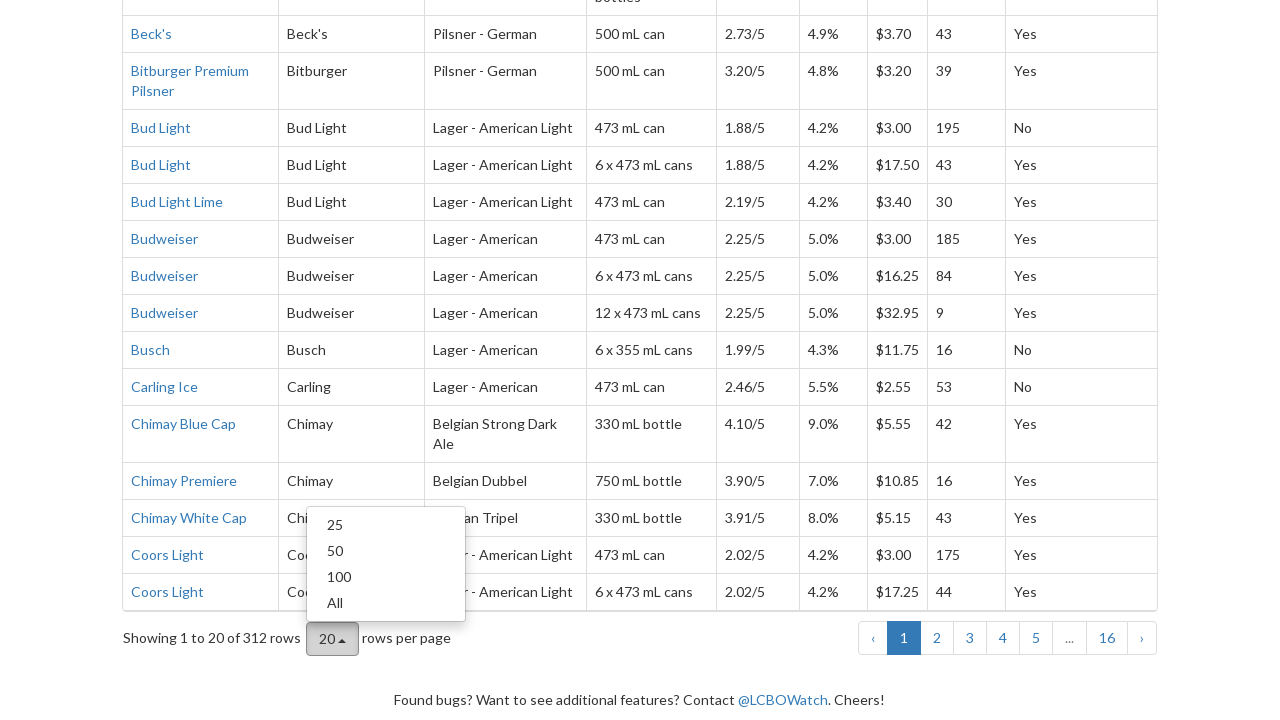

Selected 4th page size option from dropdown at (386, 603) on #store_inventory_table > div.bootstrap-table > div.fixed-table-container > div.f
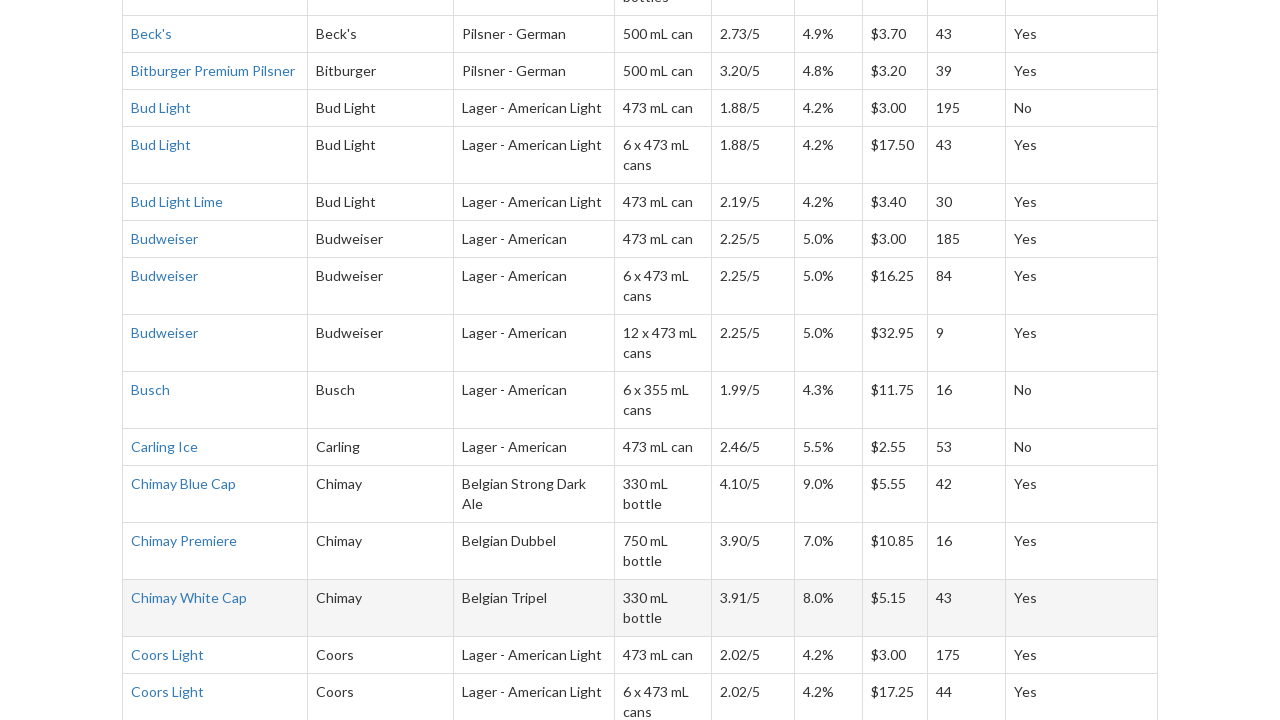

Clicked export dropdown button at (196, 361) on #store_inventory_table > div.bootstrap-table > div.fixed-table-toolbar > div.col
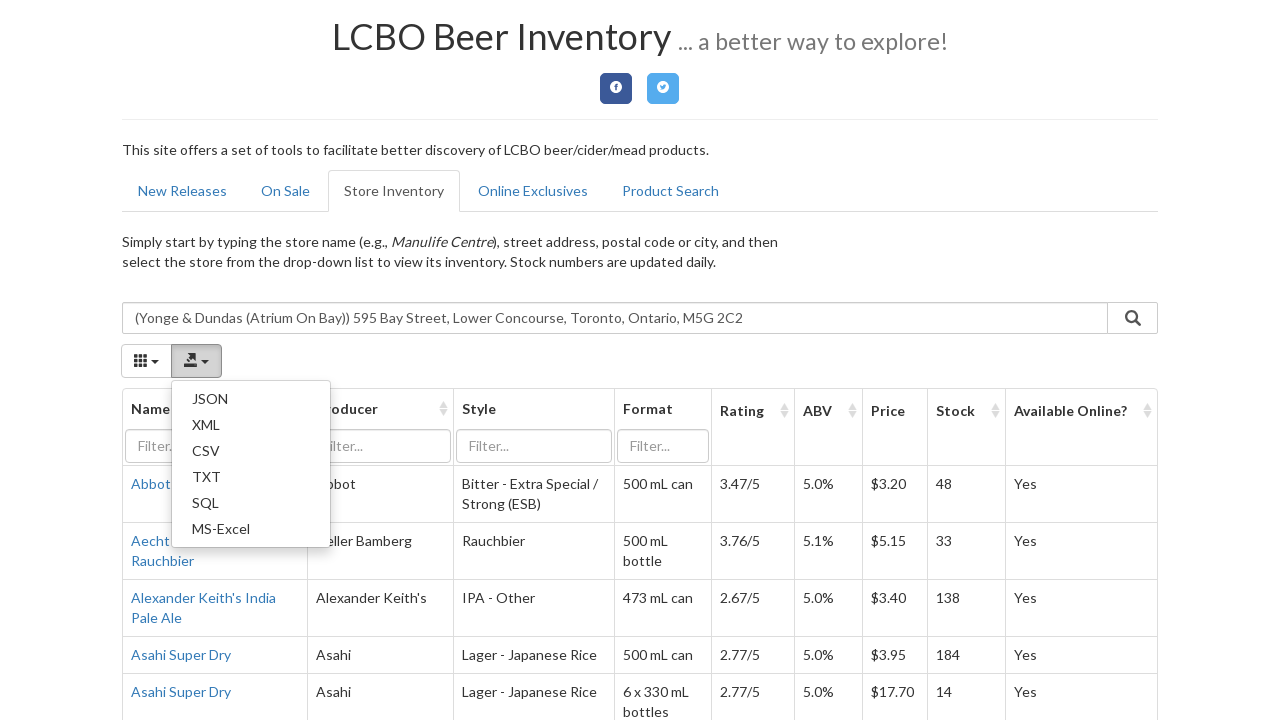

Selected 3rd export format option (likely CSV) at (251, 451) on #store_inventory_table > div.bootstrap-table > div.fixed-table-toolbar > div.col
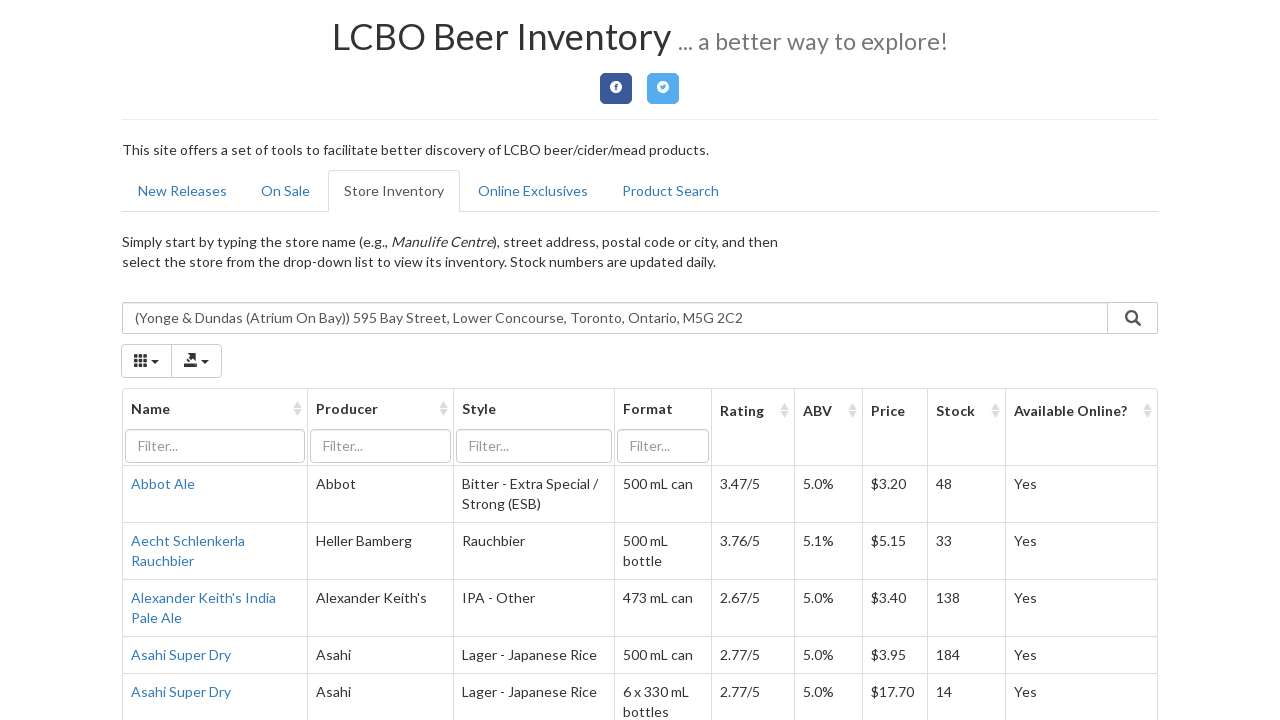

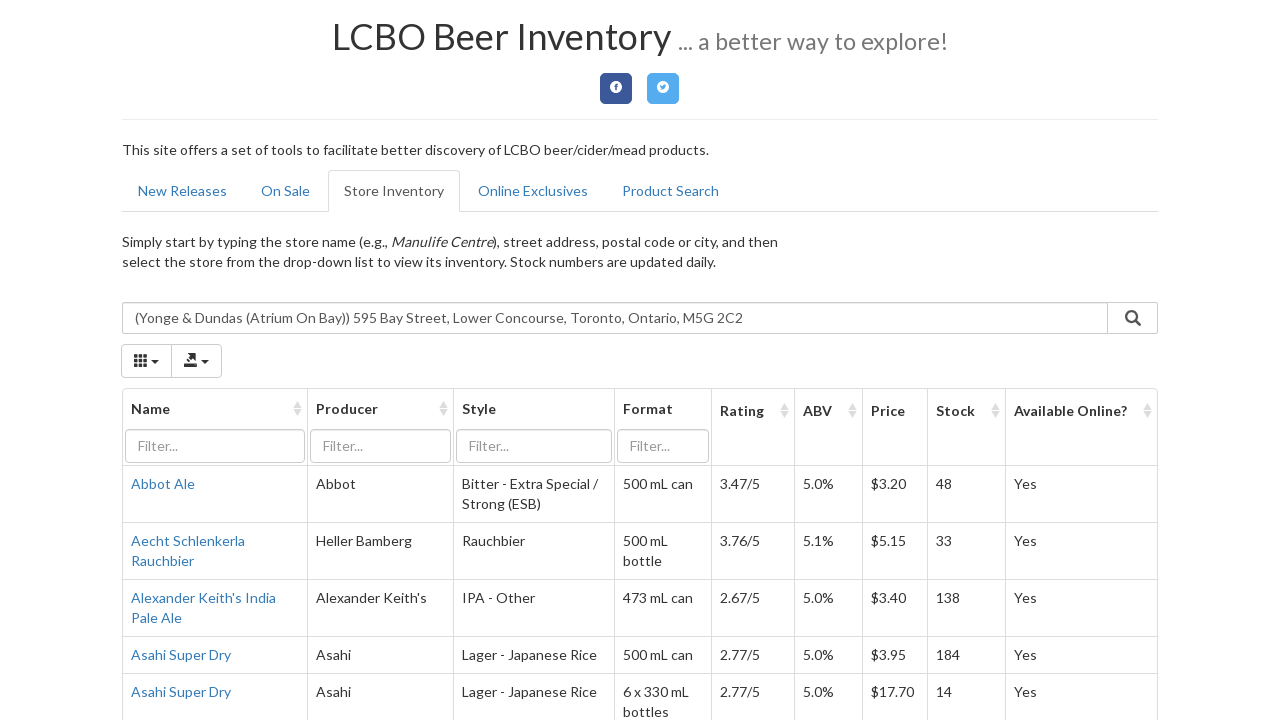